Simply navigates to Youdao dictionary website

Starting URL: http://dict.youdao.com/

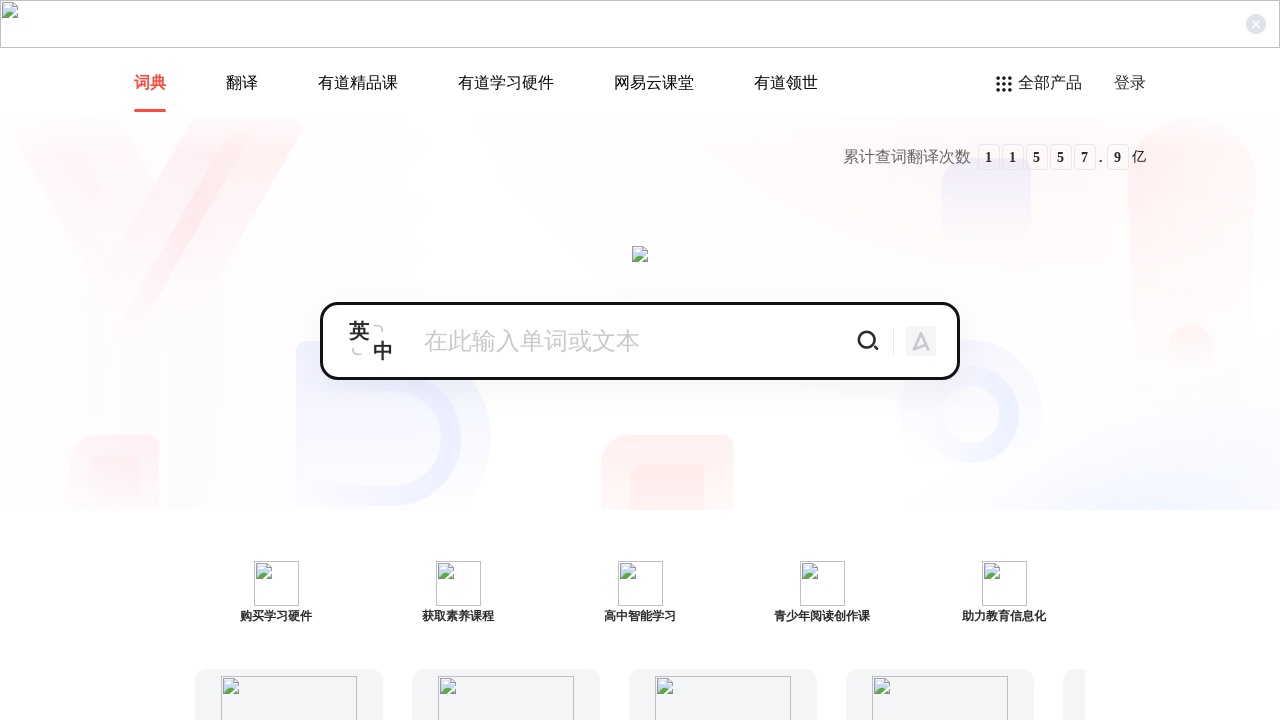

Navigated to Youdao dictionary website
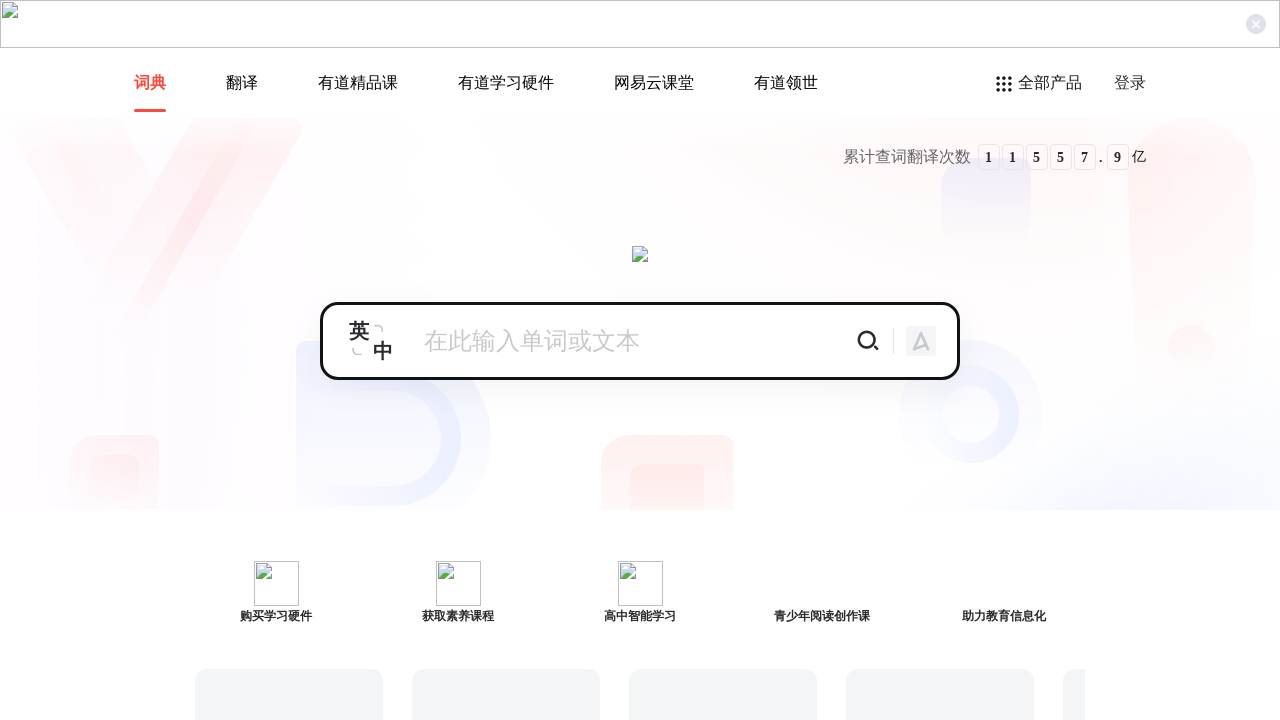

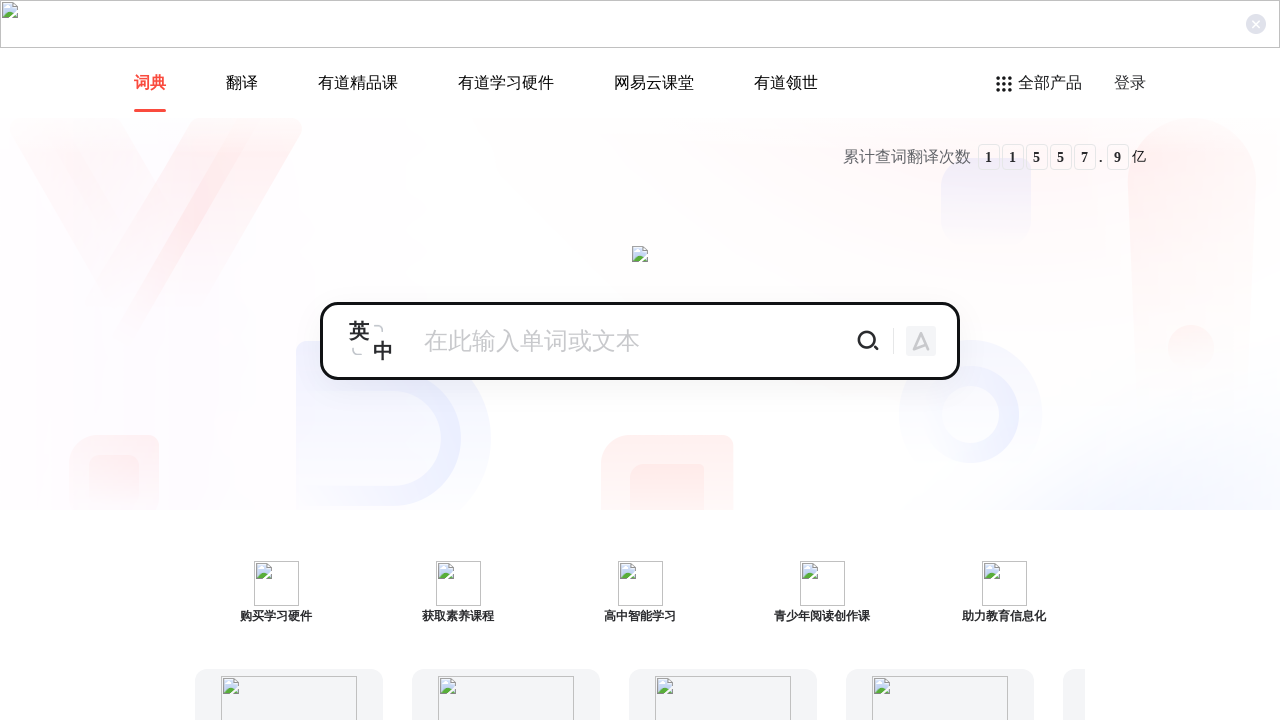